Tests double-click functionality by double-clicking a button and verifying the resulting text change

Starting URL: https://automationfc.github.io/basic-form/index.html

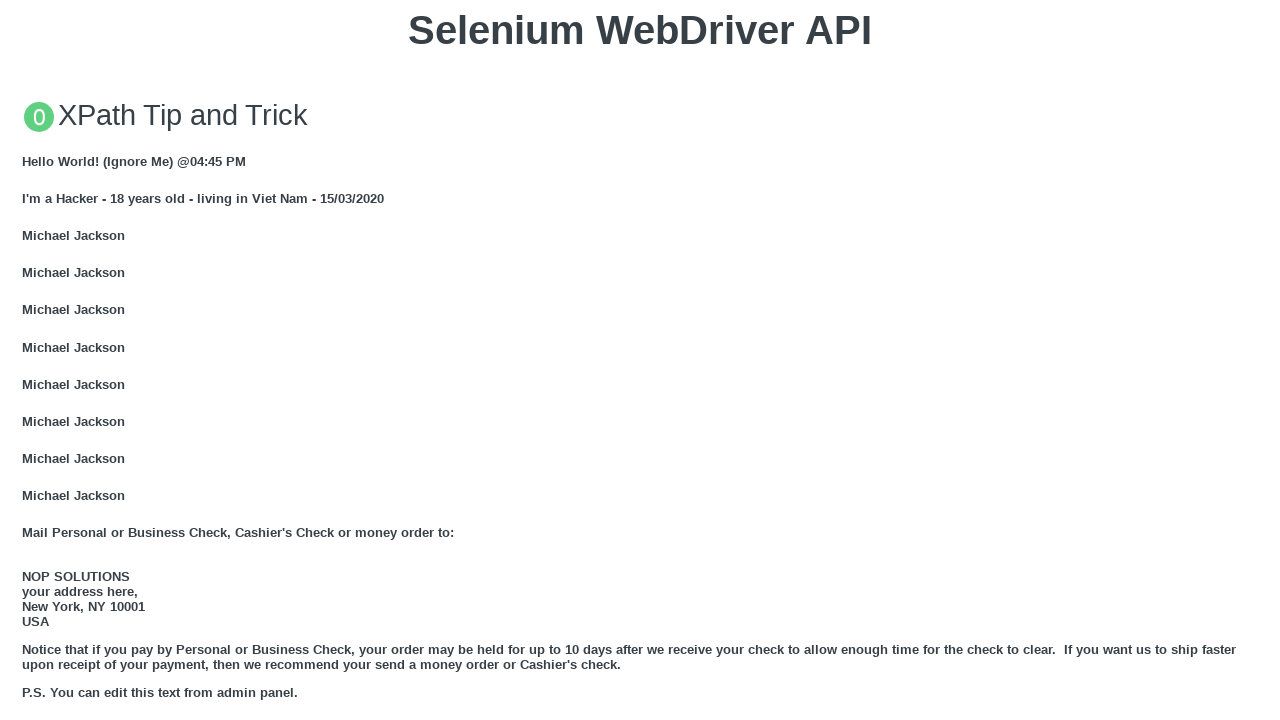

Scrolled double-click button into view
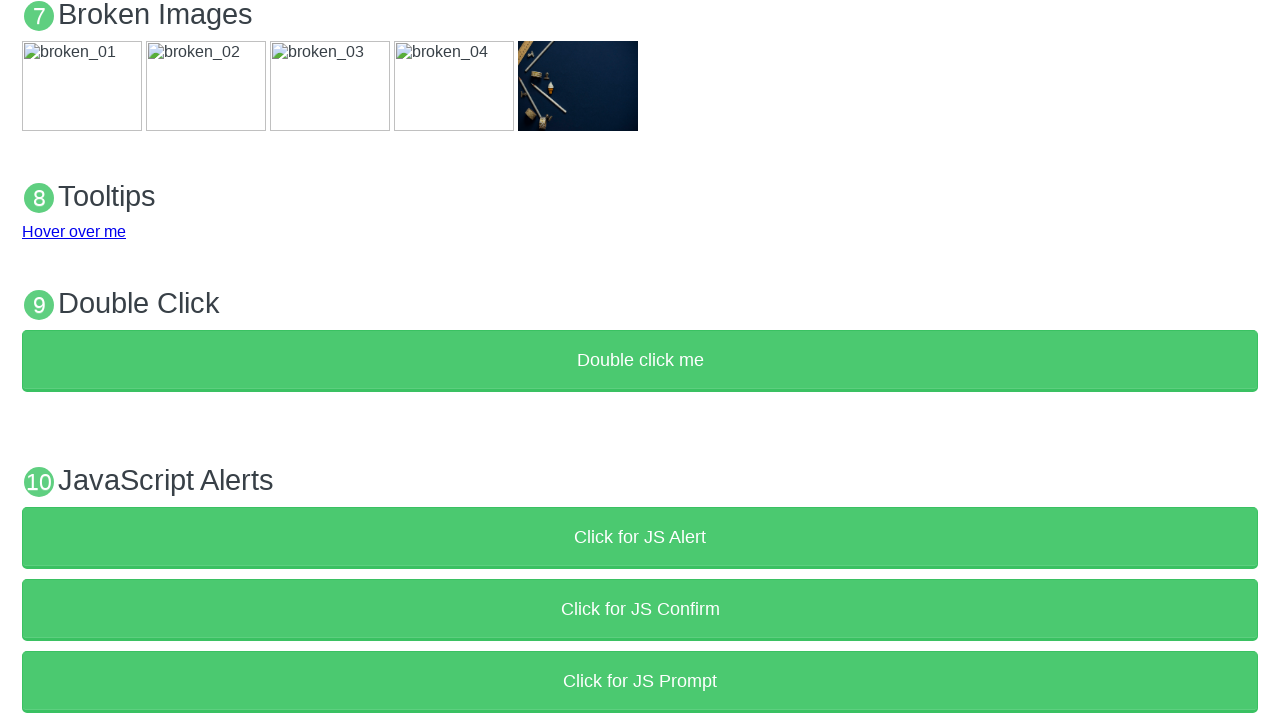

Double-clicked the 'Double click me' button at (640, 361) on xpath=//button[text()='Double click me']
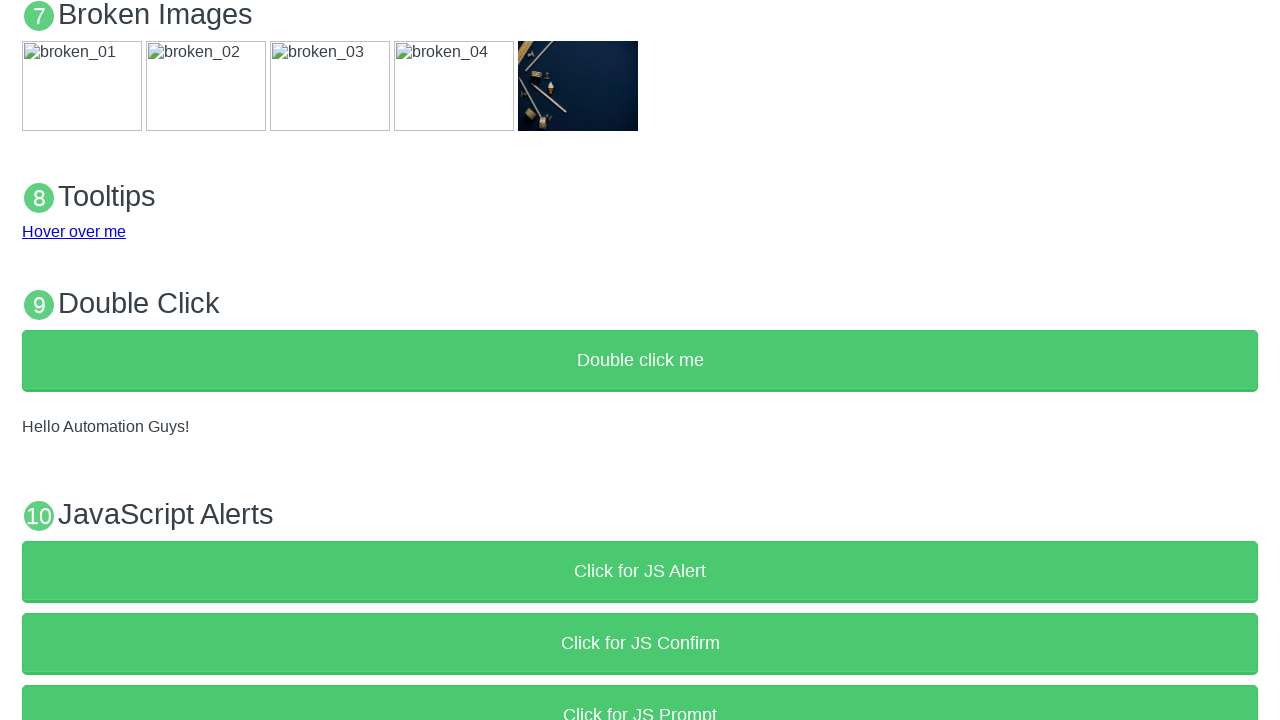

Retrieved demo text content
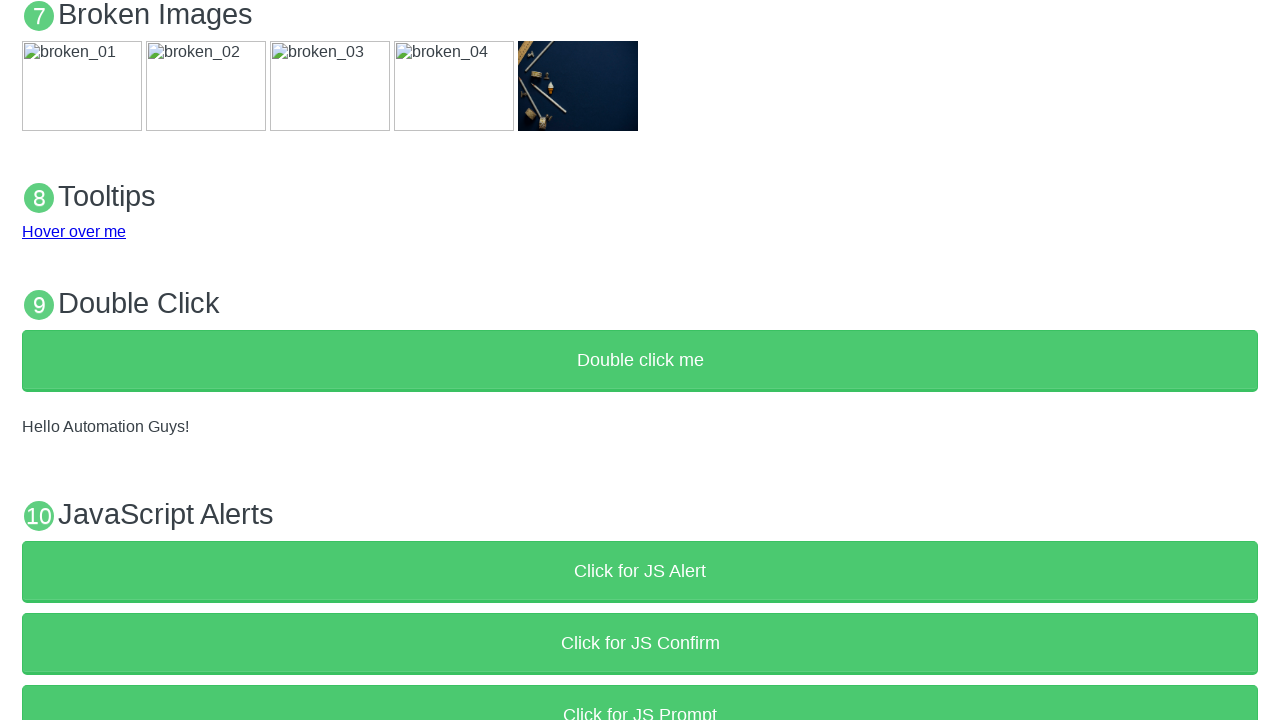

Verified demo text equals 'Hello Automation Guys!'
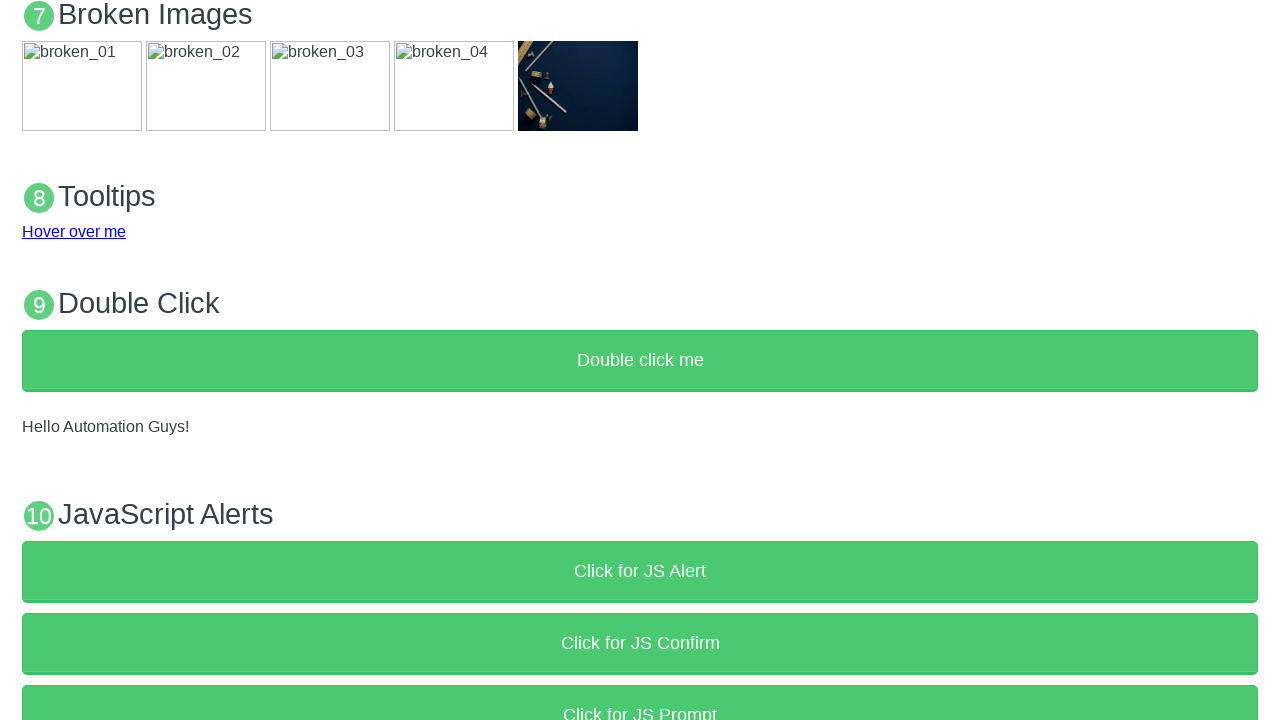

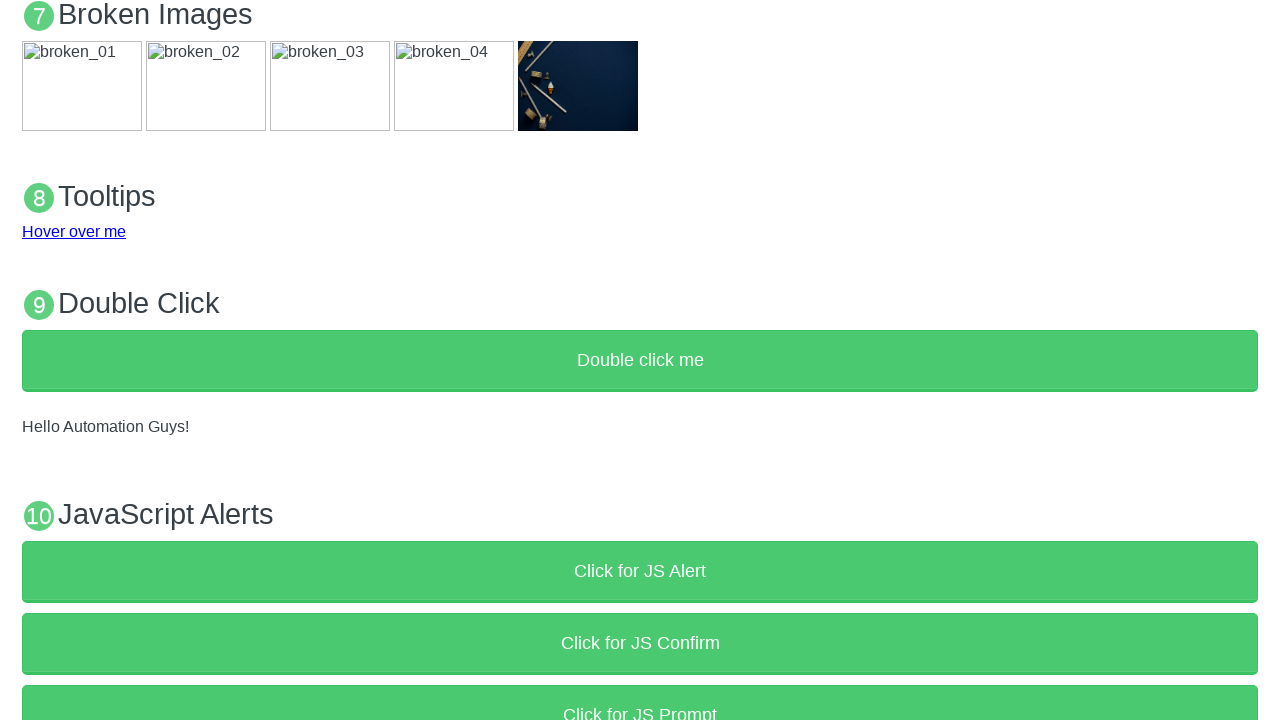